Tests auto-suggestive dropdown functionality by typing a partial country name and selecting "India" from the suggestions that appear

Starting URL: https://rahulshettyacademy.com/dropdownsPractise/

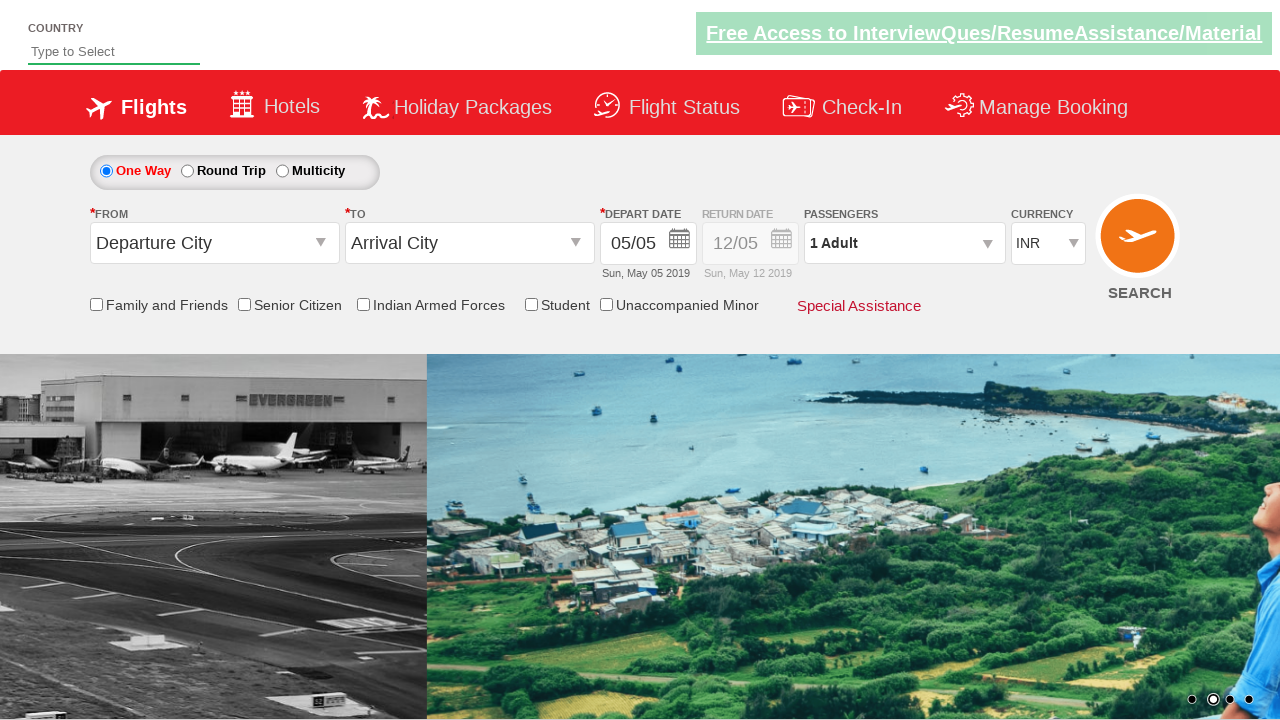

Navigated to auto-suggestive dropdown practice page
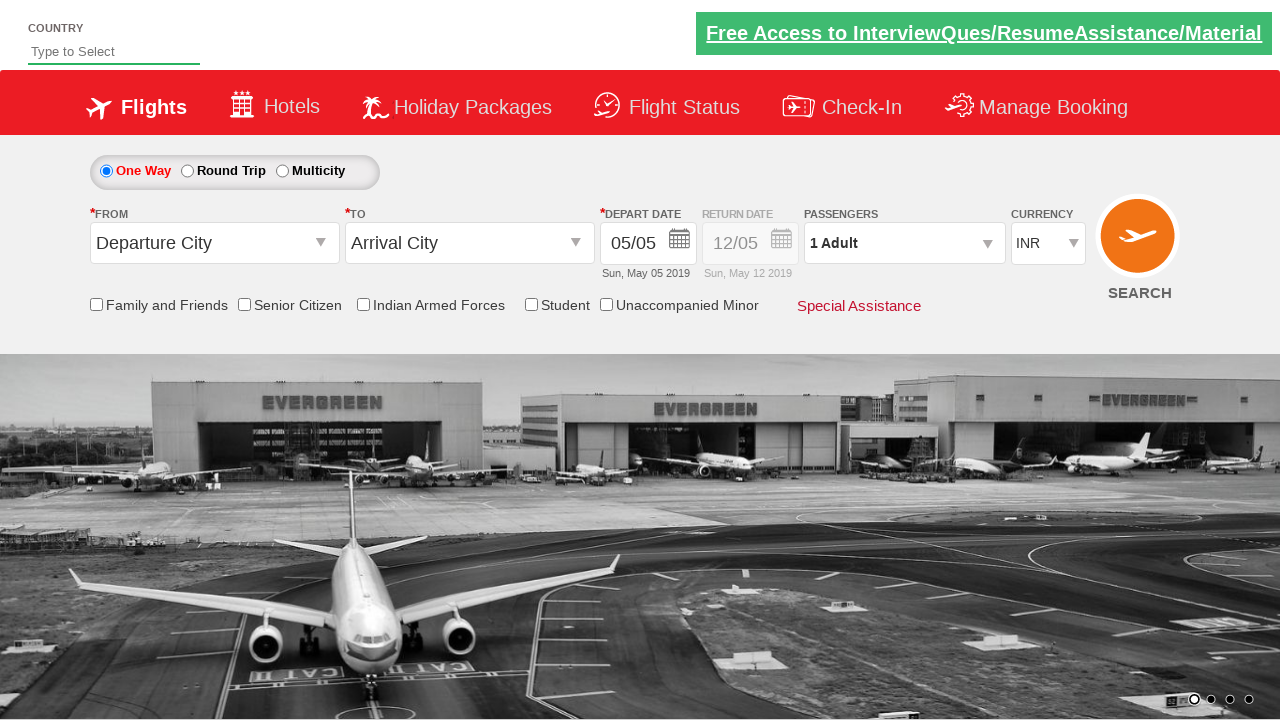

Typed 'ind' in autosuggest field to trigger suggestions on #autosuggest
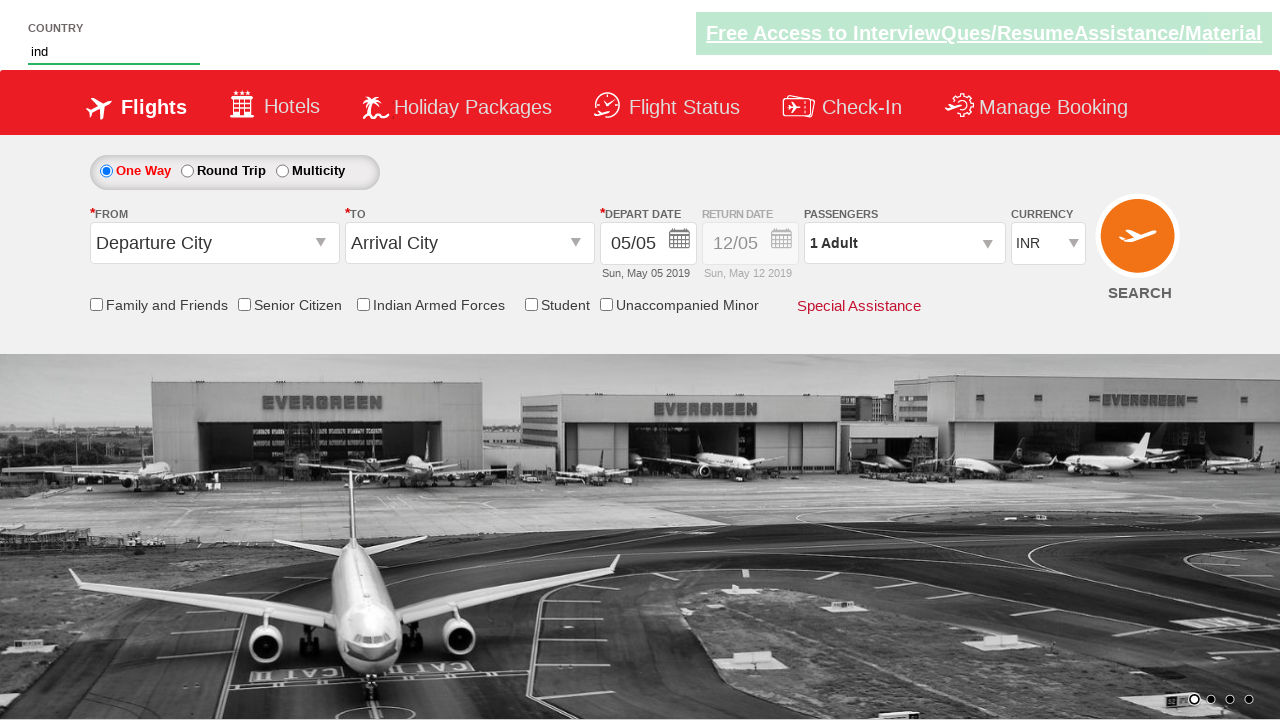

Waited for auto-suggestive dropdown items to appear
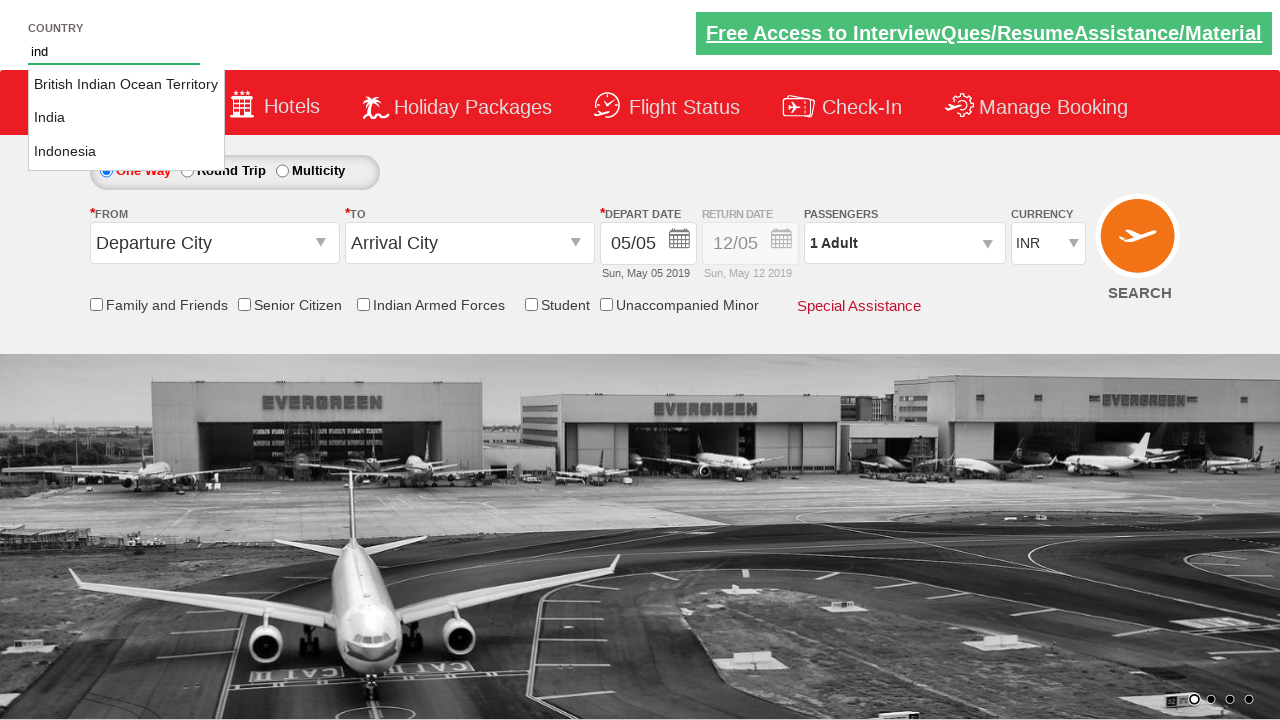

Selected 'India' from the auto-suggestive dropdown options at (126, 118) on li.ui-menu-item a:text-is('India')
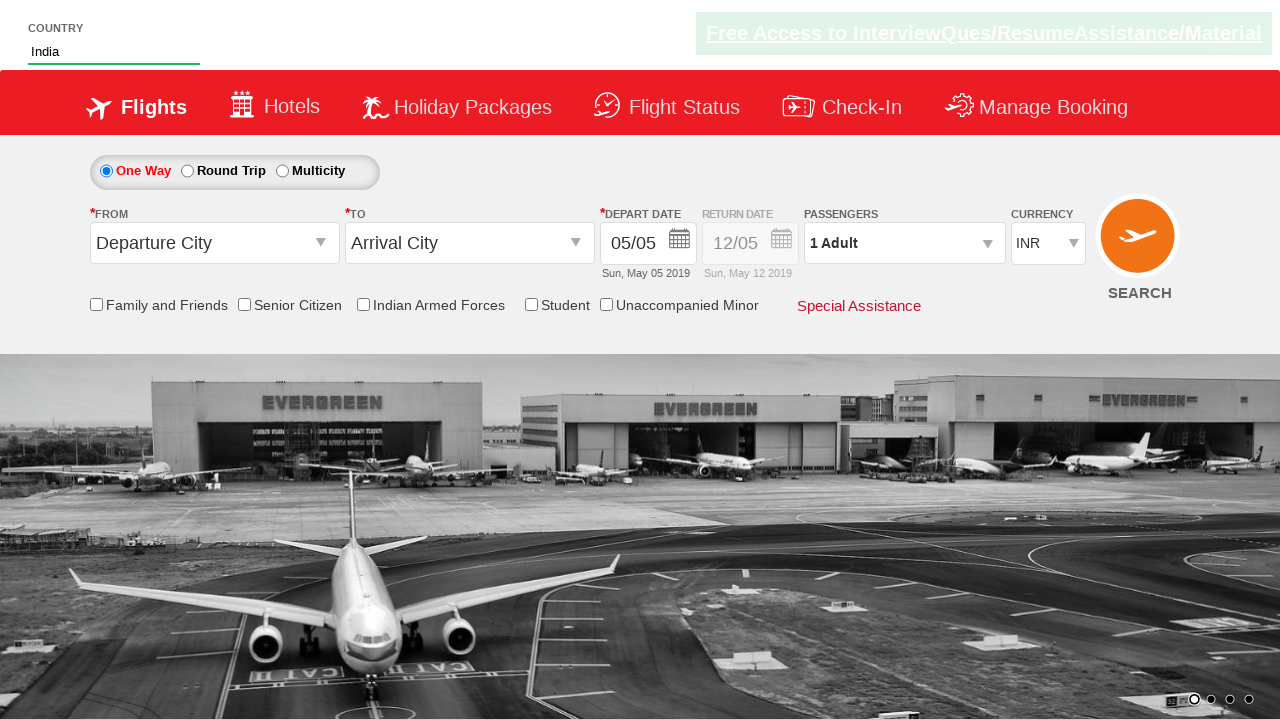

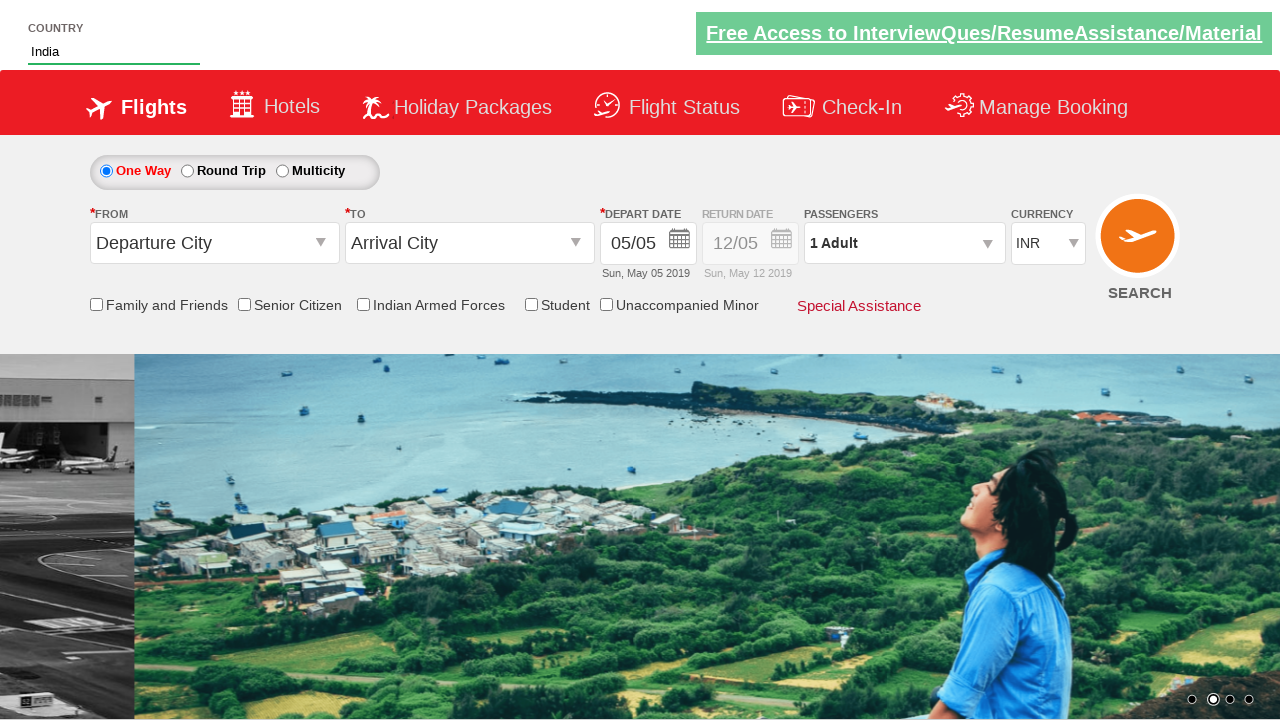